Tests XPath selector functionality on a practice page by selecting a user checkbox and verifying table row elements are accessible

Starting URL: https://selectorshub.com/xpath-practice-page/

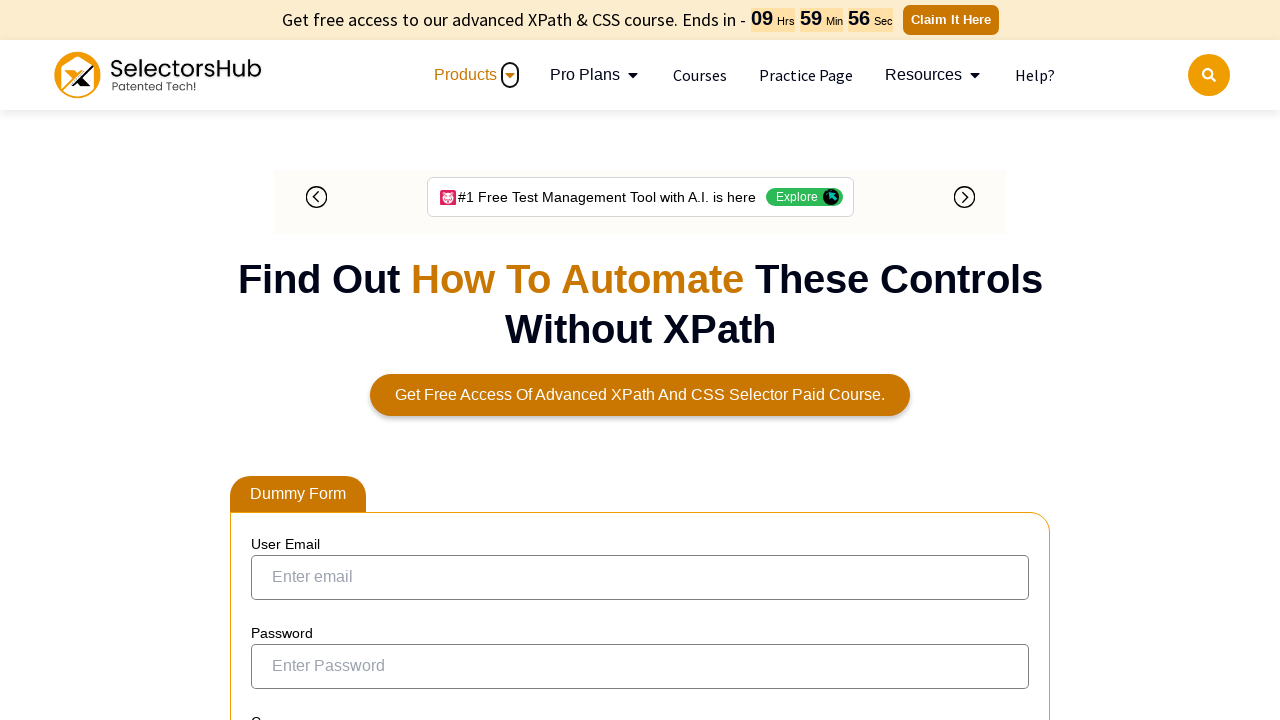

Clicked checkbox for user 'Joe.Root' using XPath selector at (274, 353) on xpath=//a[text()='Joe.Root']/parent::td/preceding-sibling::td/input[@type='check
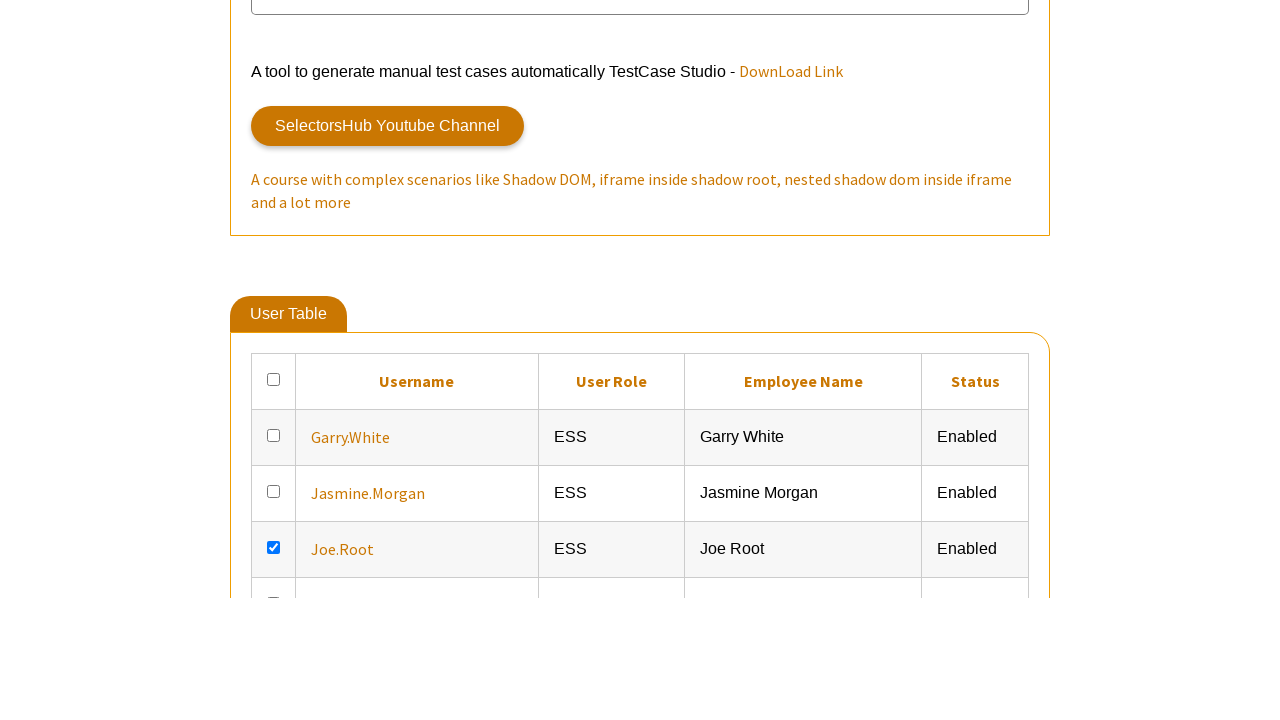

Verified table row elements for 'Joe.Root' are accessible
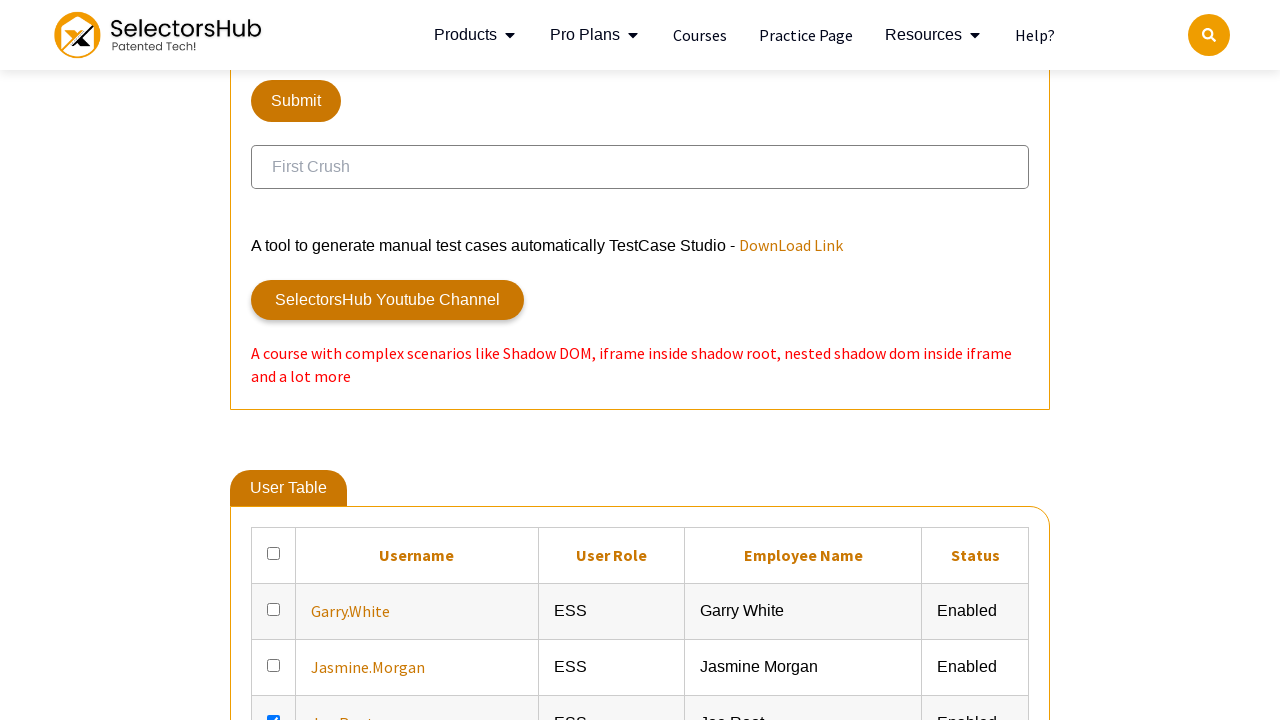

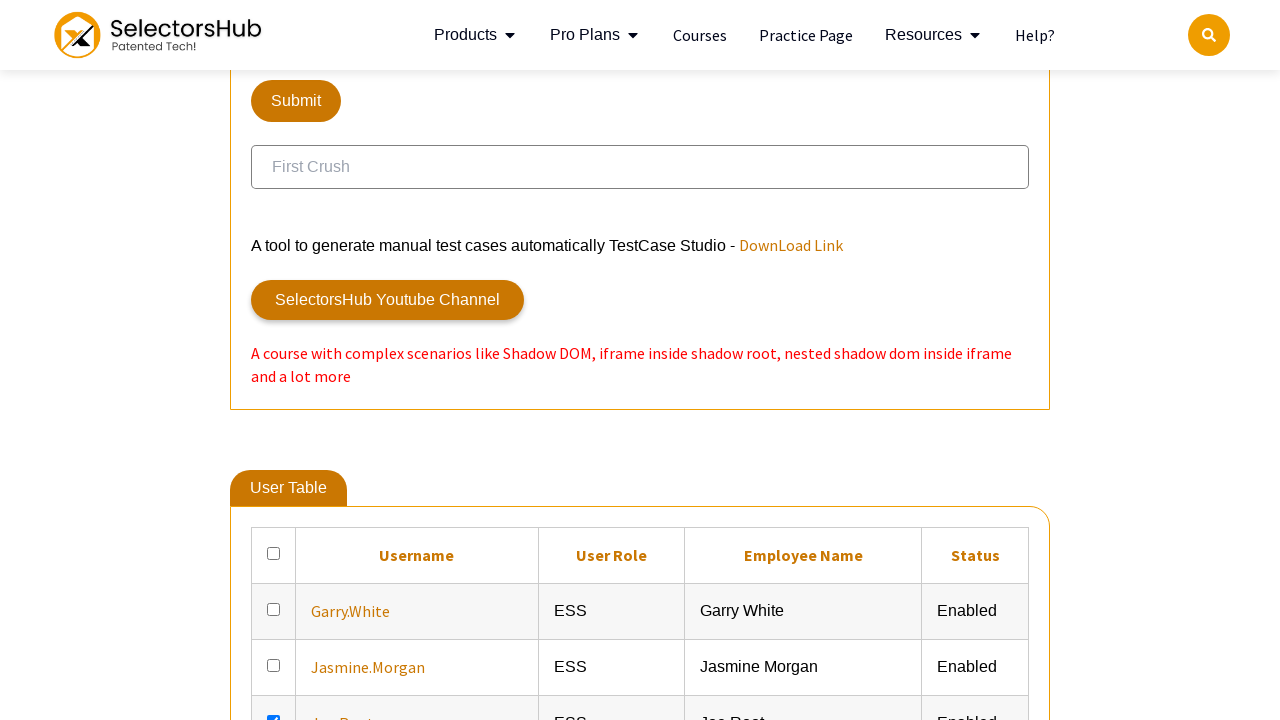